Navigates to an Angular demo application and clicks the primary button on the page

Starting URL: https://rahulshettyacademy.com/angularAppdemo

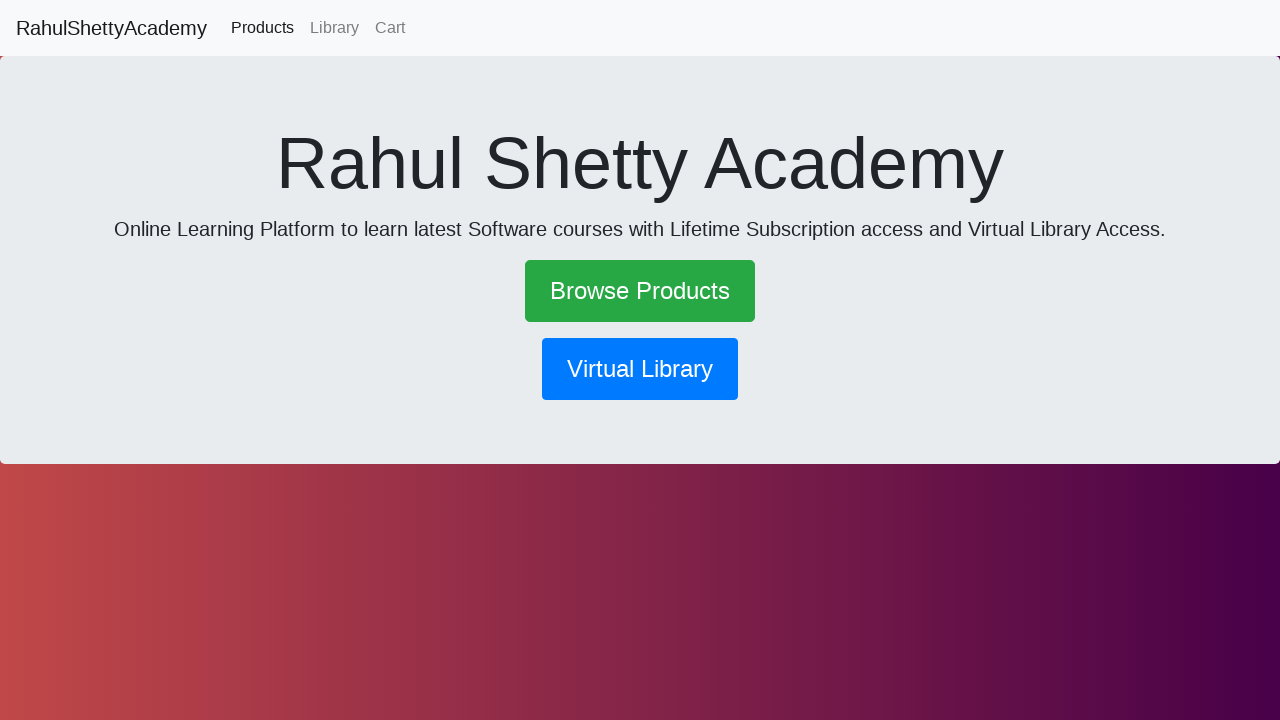

Navigated to Angular demo application at https://rahulshettyacademy.com/angularAppdemo
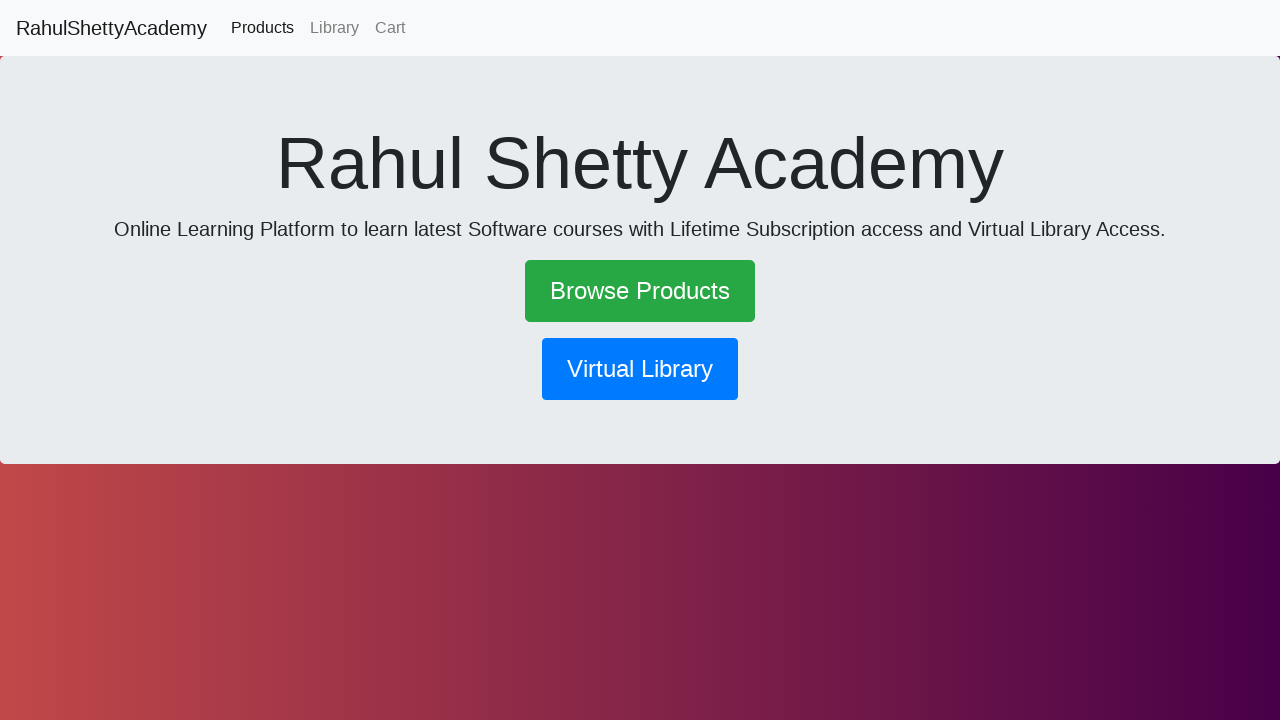

Clicked the primary button on the page at (640, 369) on .btn.btn-primary
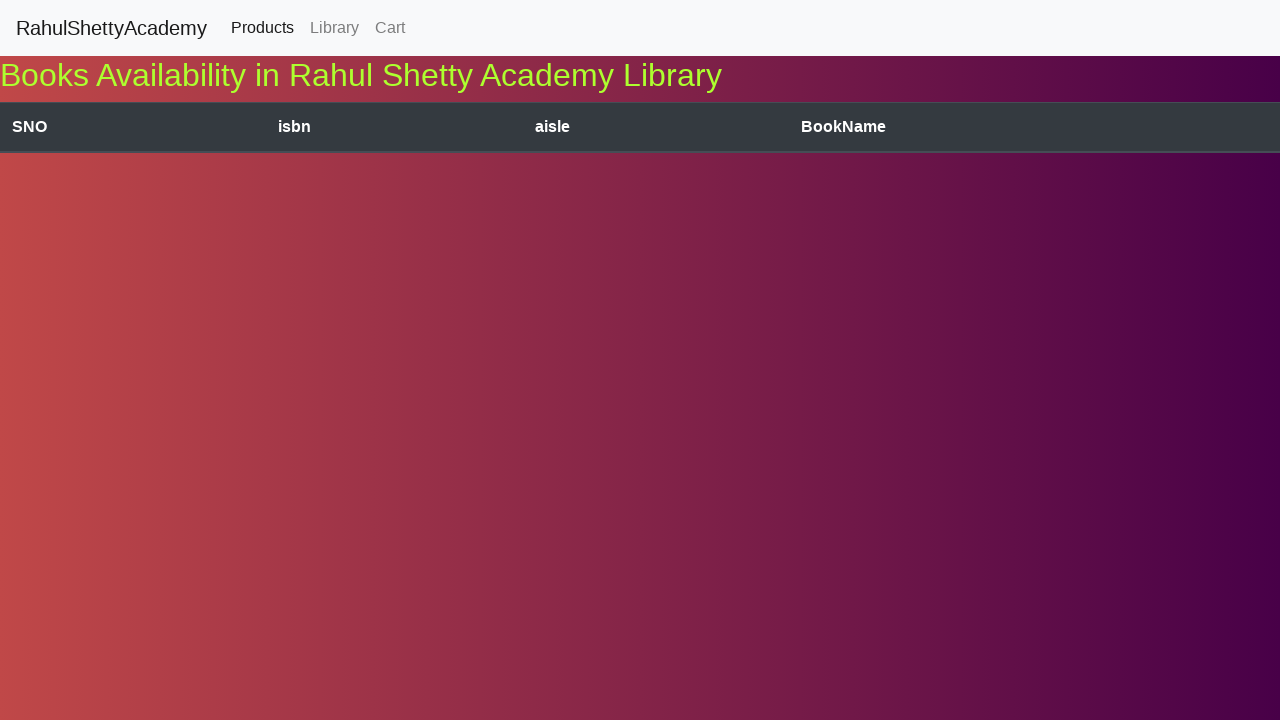

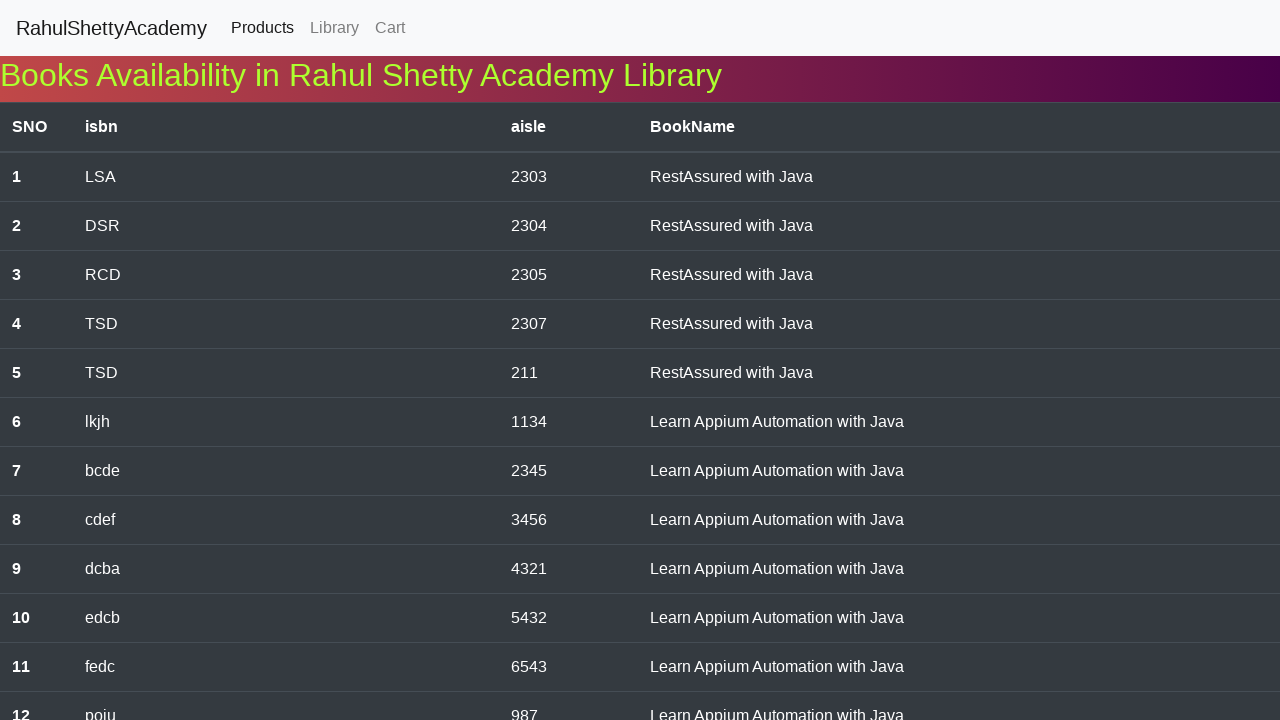